Navigates to the page and verifies the product table with cells containing '25' is displayed

Starting URL: https://rahulshettyacademy.com/AutomationPractice

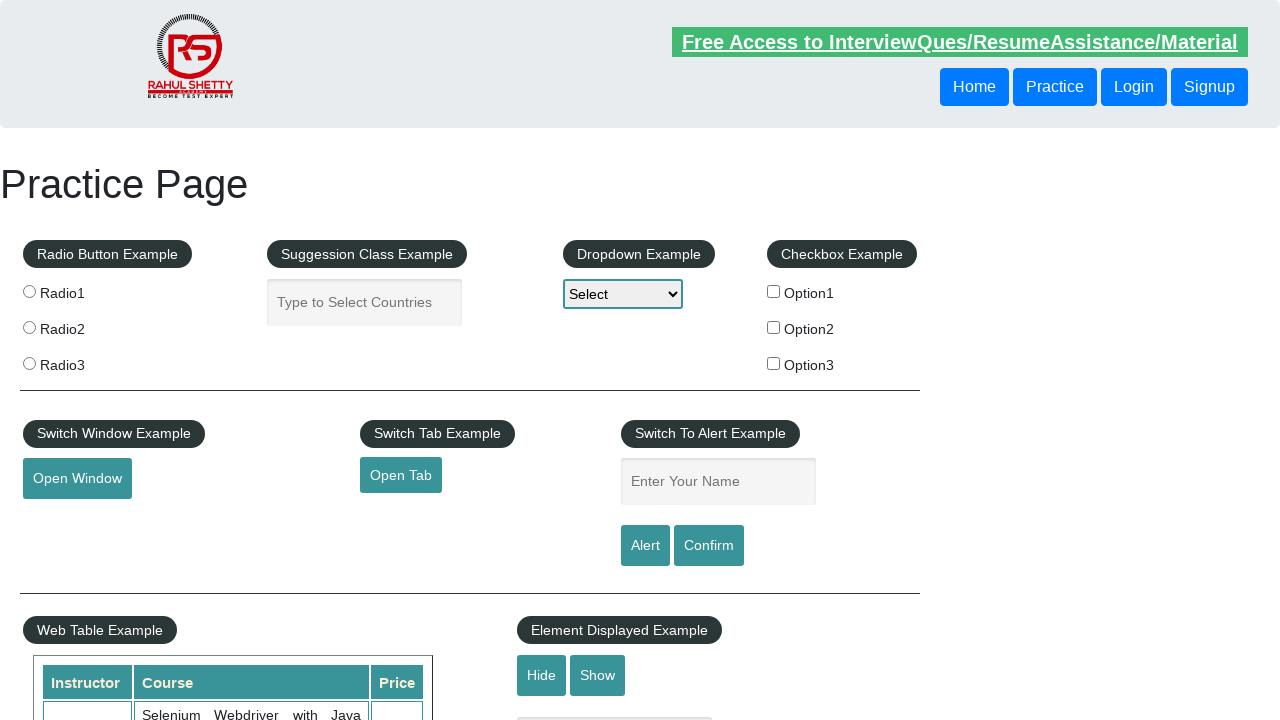

Navigated to https://rahulshettyacademy.com/AutomationPractice
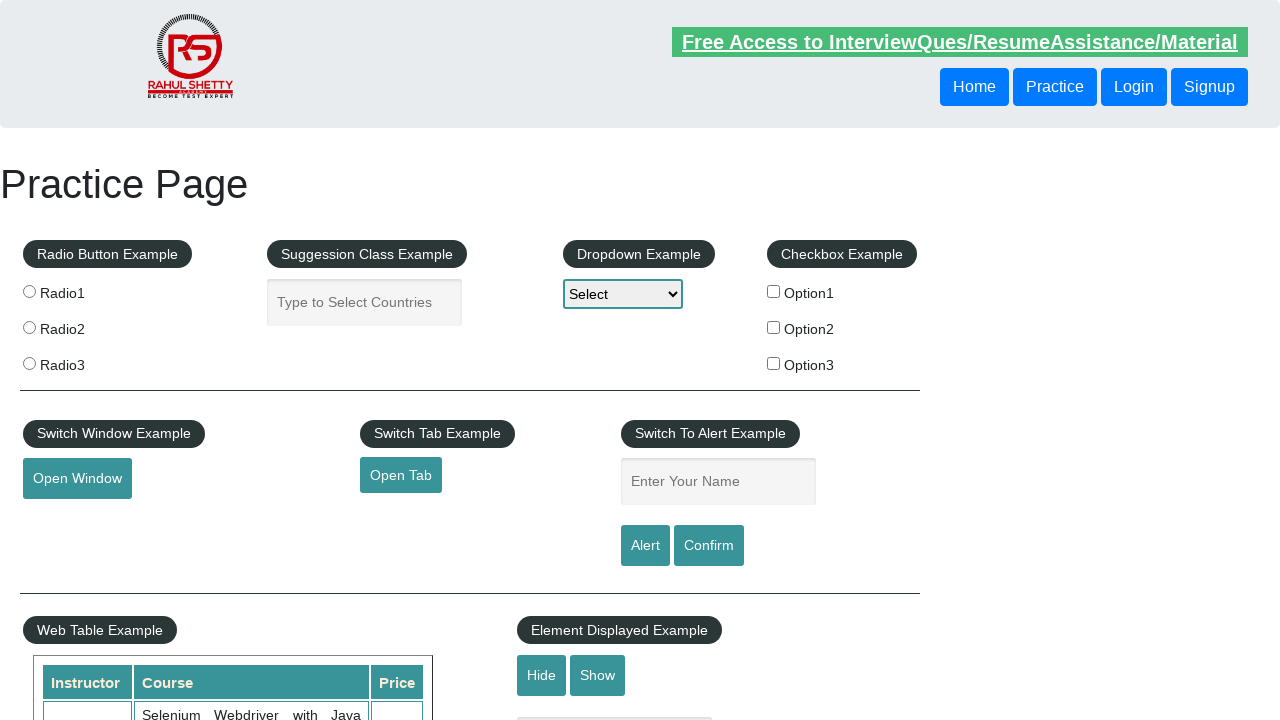

Product table with id 'product' is now visible
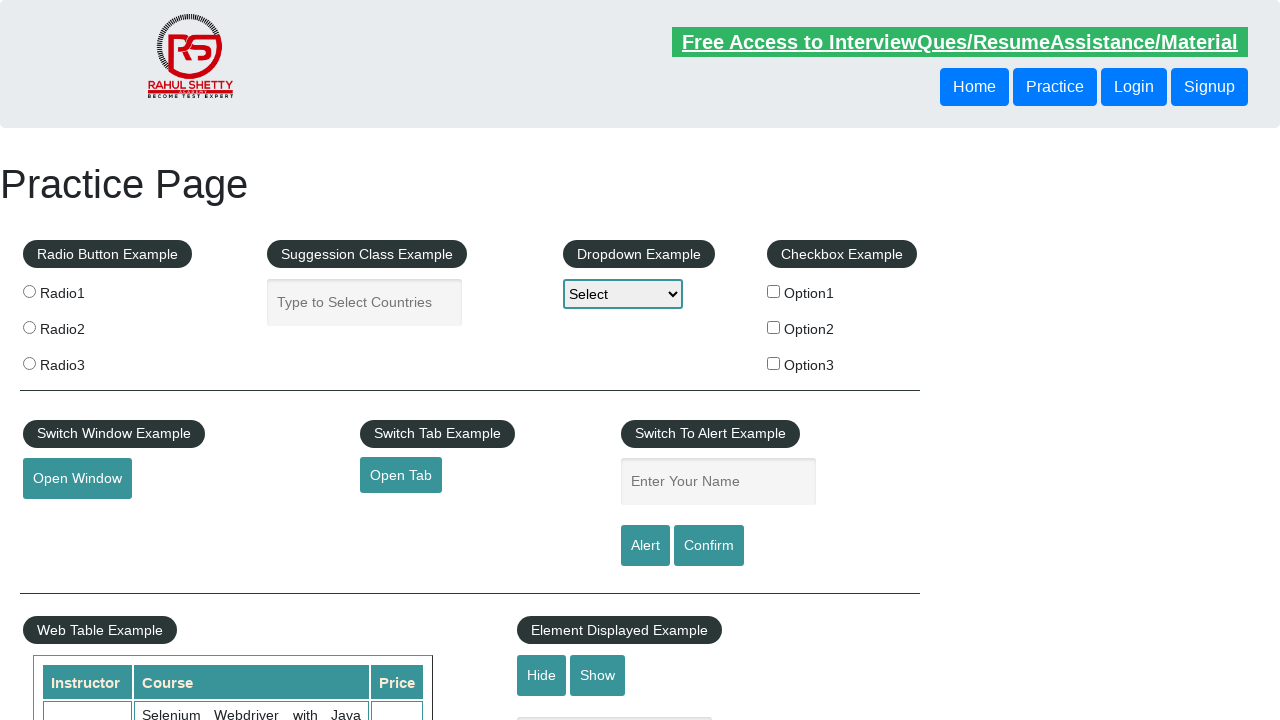

Verified that product table contains cells with value '25'
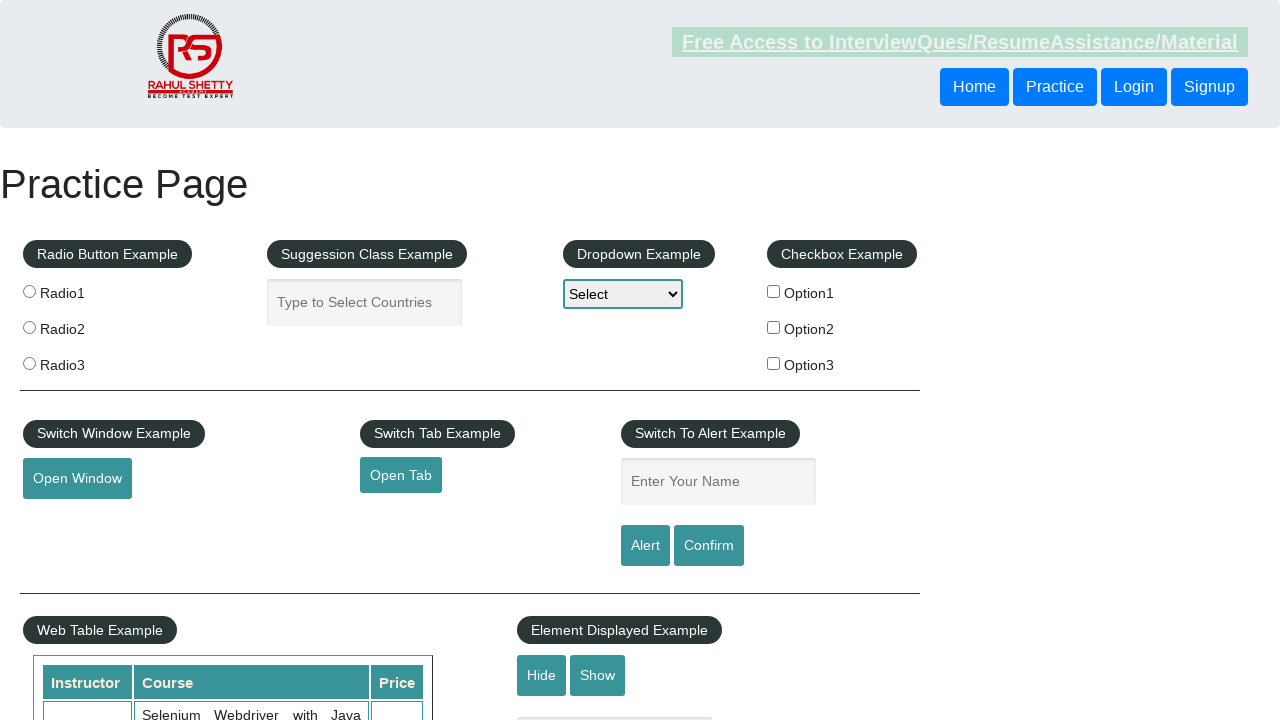

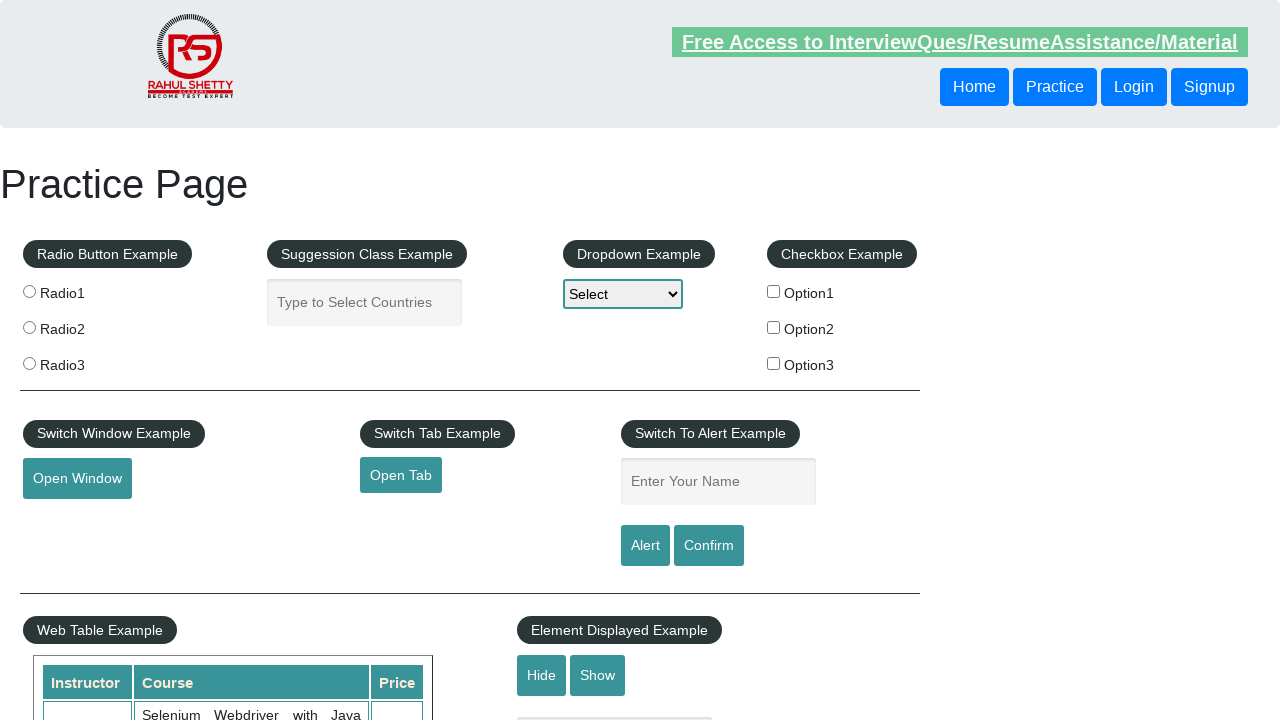